Tests keyboard key press functionality by sending Space and Left Arrow keys to an element and verifying the displayed result text confirms the correct key was pressed

Starting URL: http://the-internet.herokuapp.com/key_presses

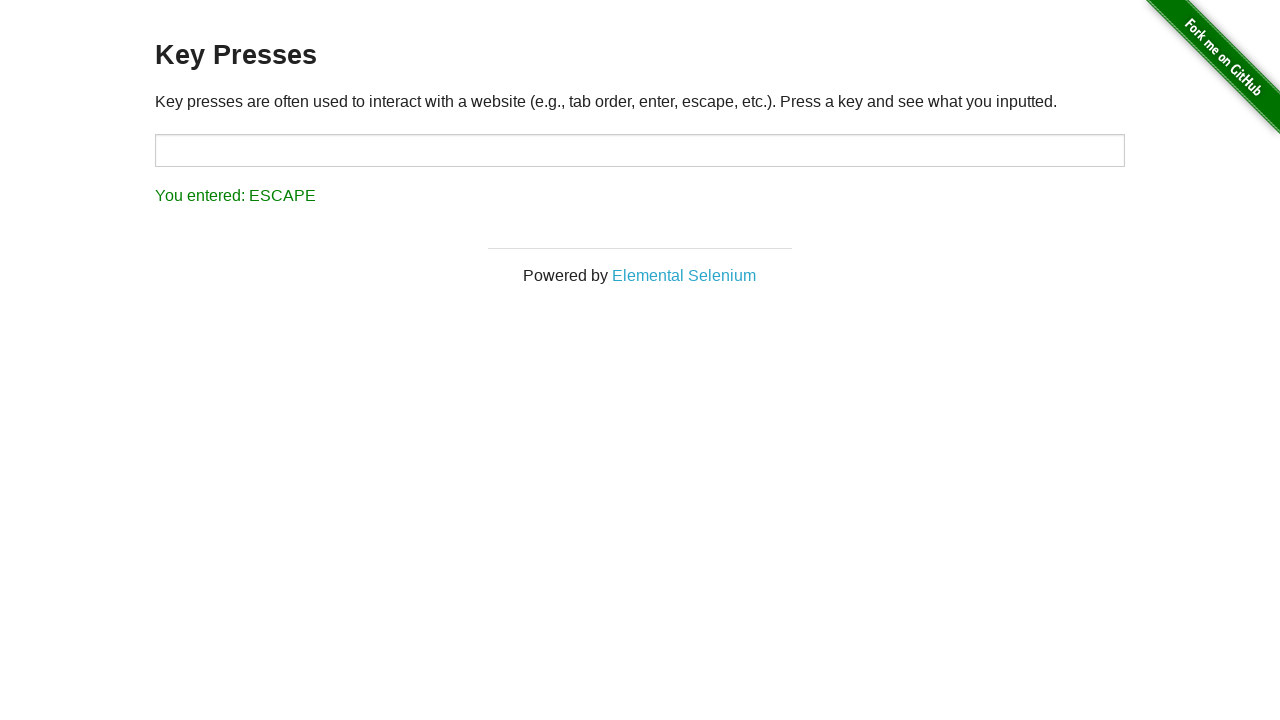

Pressed Space key on target element on #target
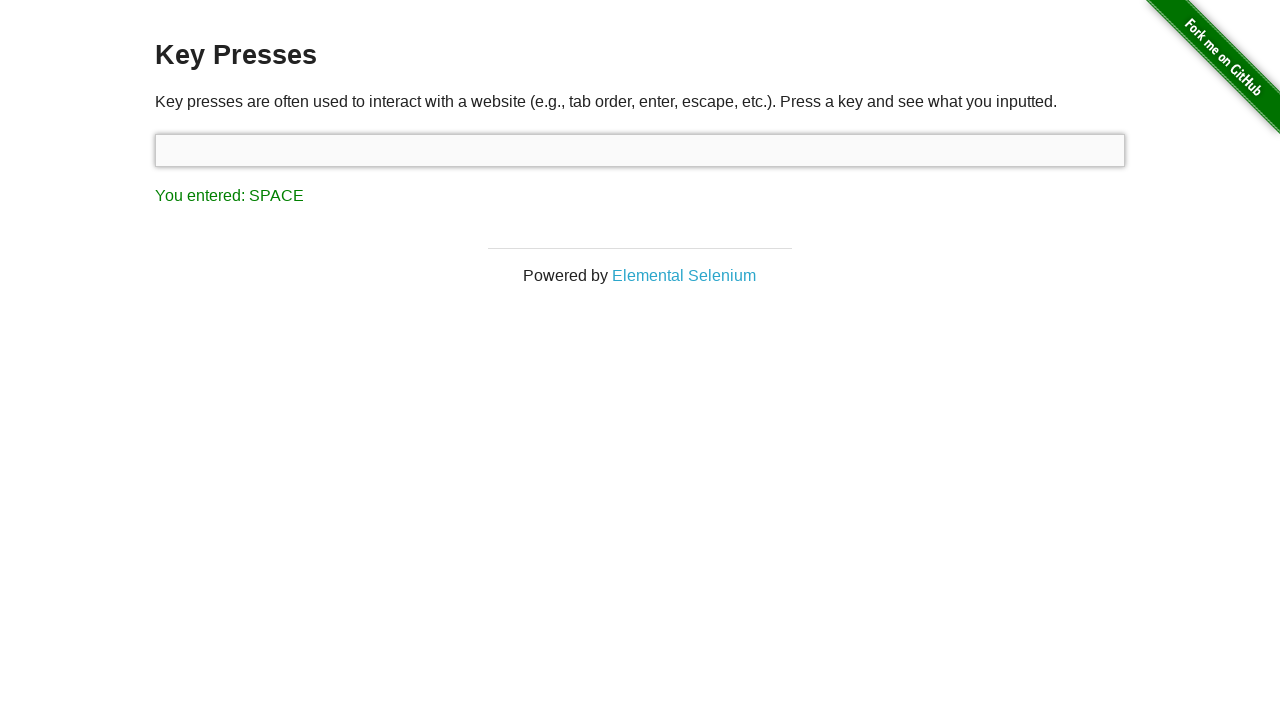

Result element loaded after Space key press
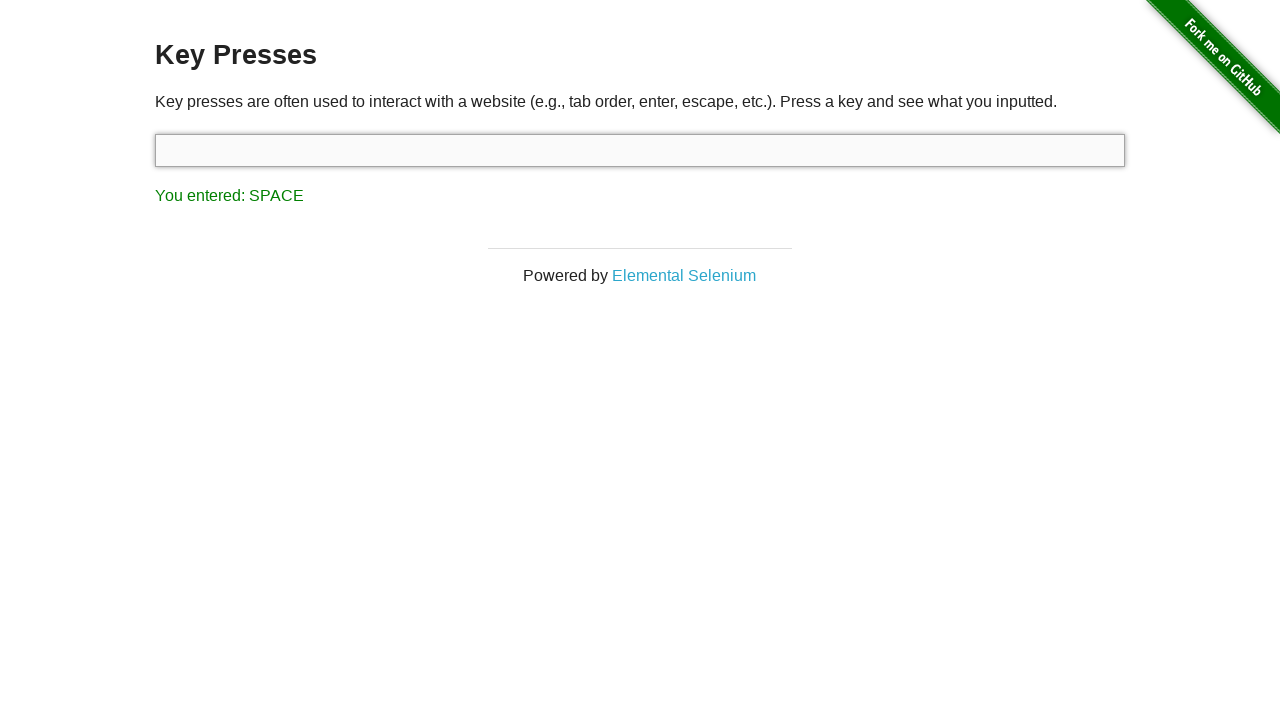

Verified result text confirms Space key was pressed
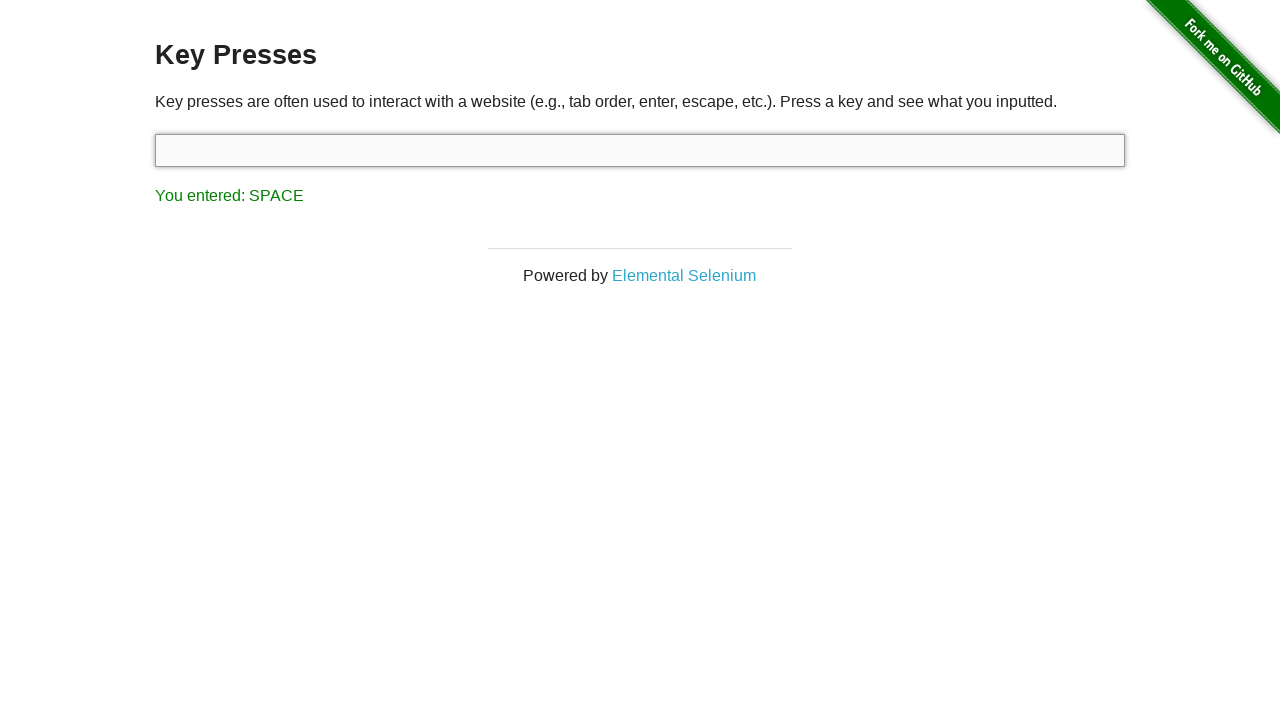

Pressed Left Arrow key using keyboard
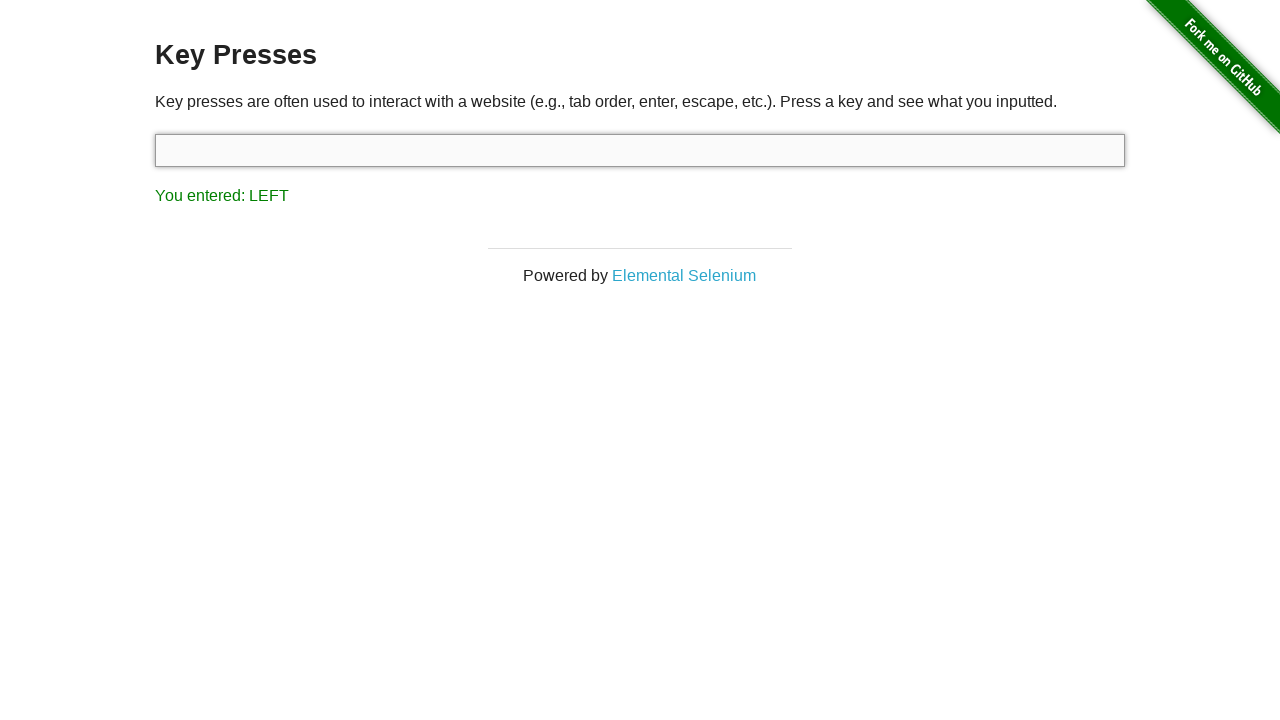

Verified result text confirms Left Arrow key was pressed
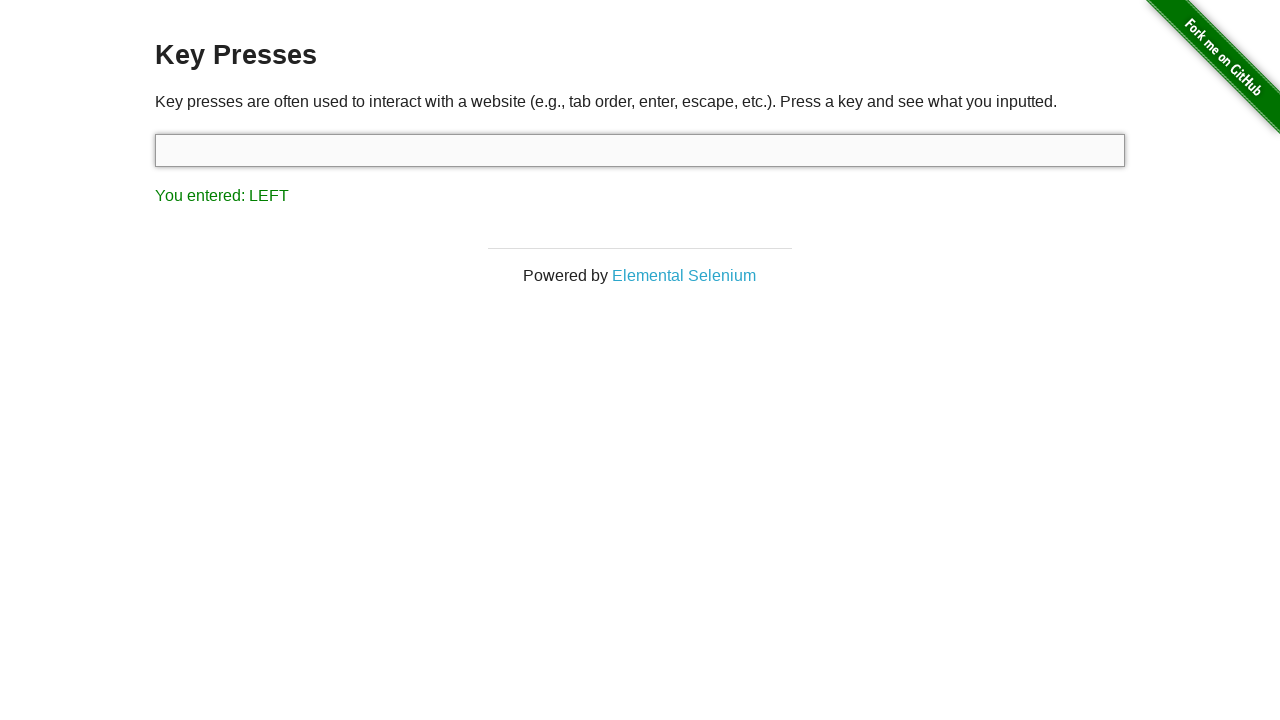

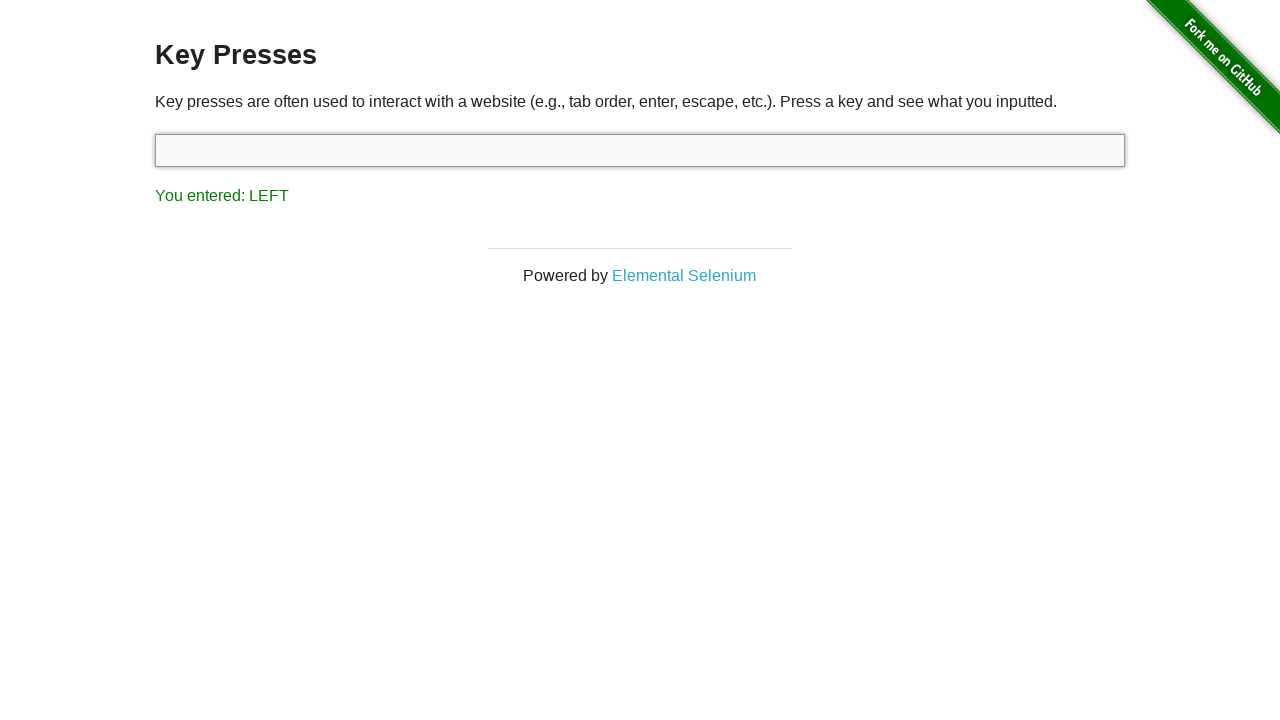